Tests sorting the Due column in ascending order by clicking the column header and verifying the values are sorted correctly using CSS pseudo-class selectors

Starting URL: http://the-internet.herokuapp.com/tables

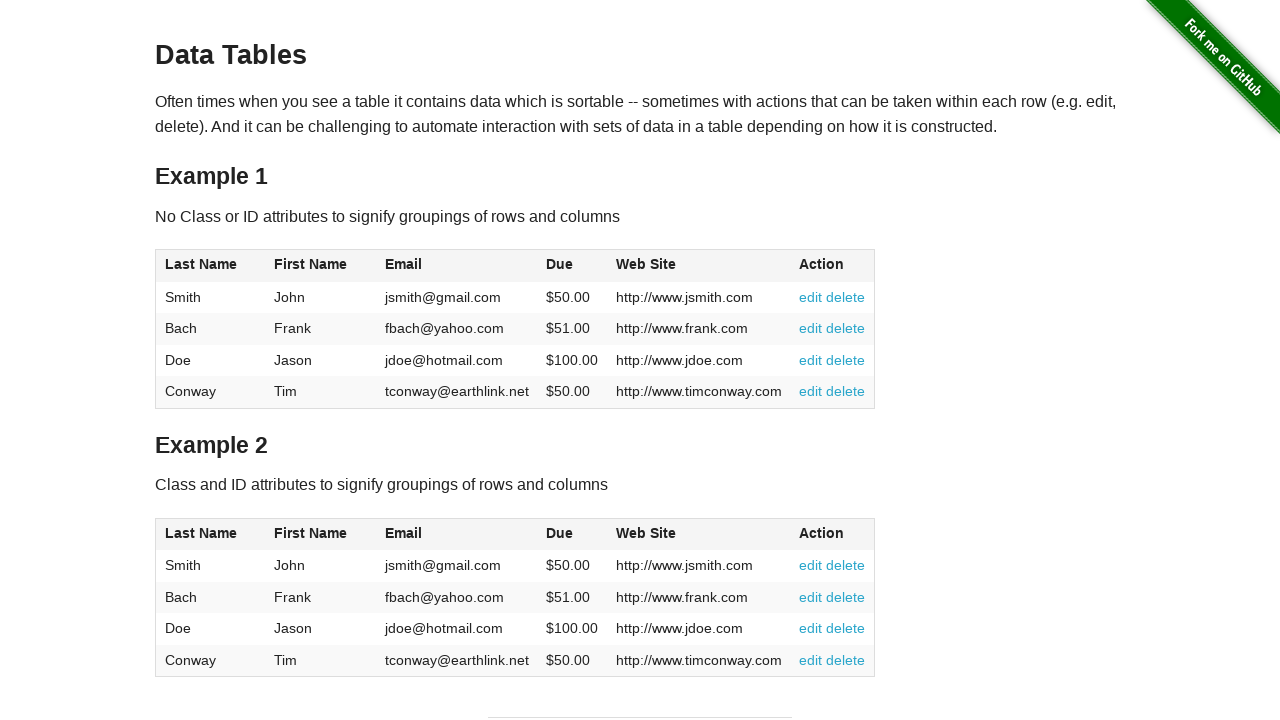

Clicked Due column header (4th column) to sort in ascending order at (572, 266) on #table1 thead tr th:nth-child(4)
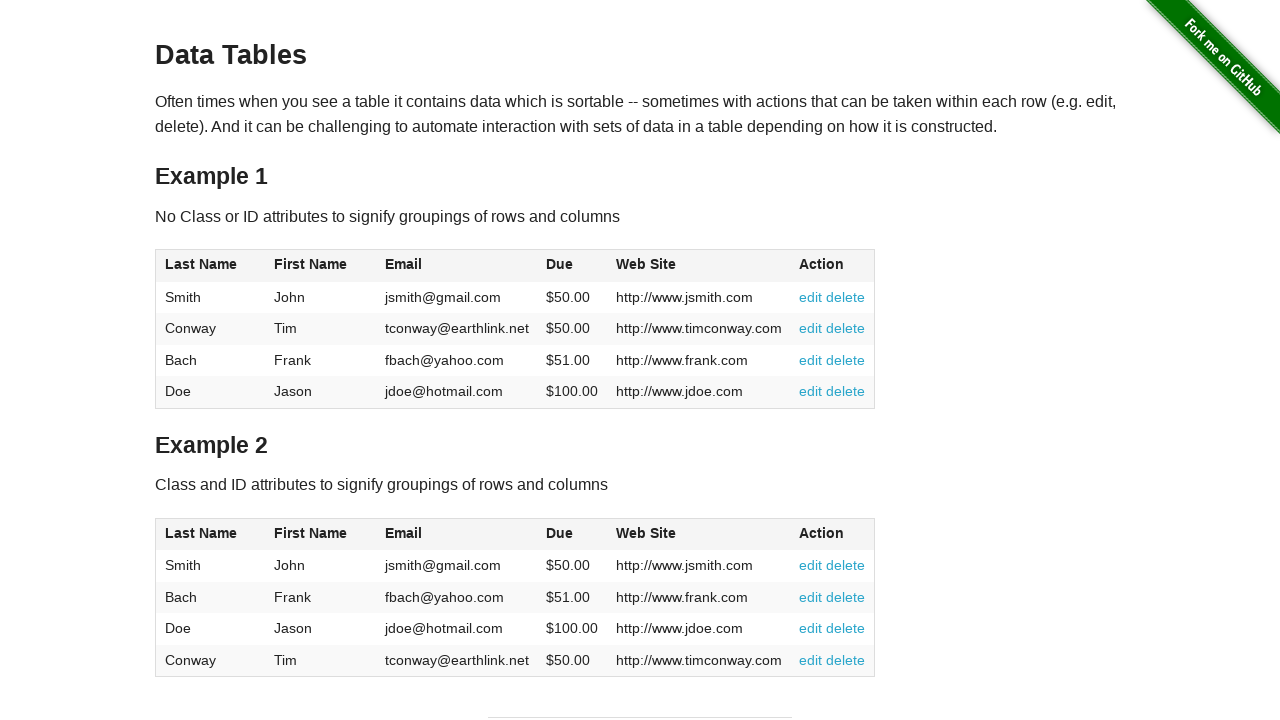

Table sorted and Due column cells are visible
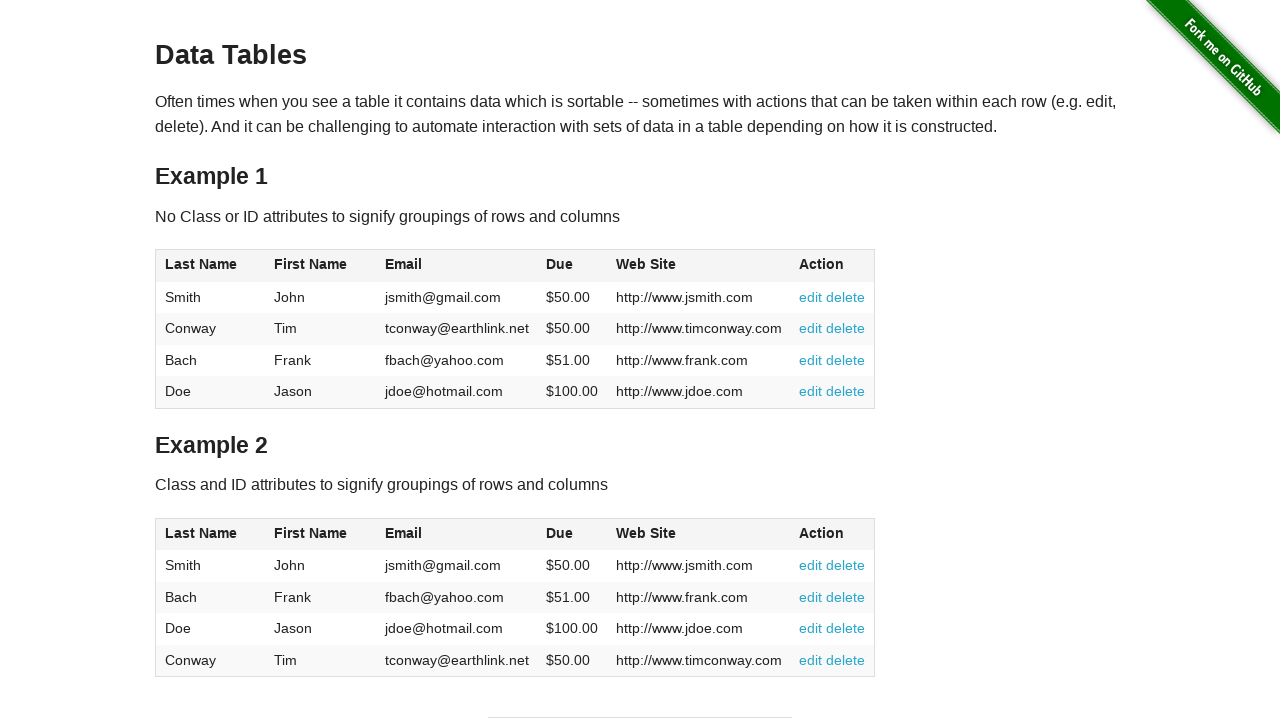

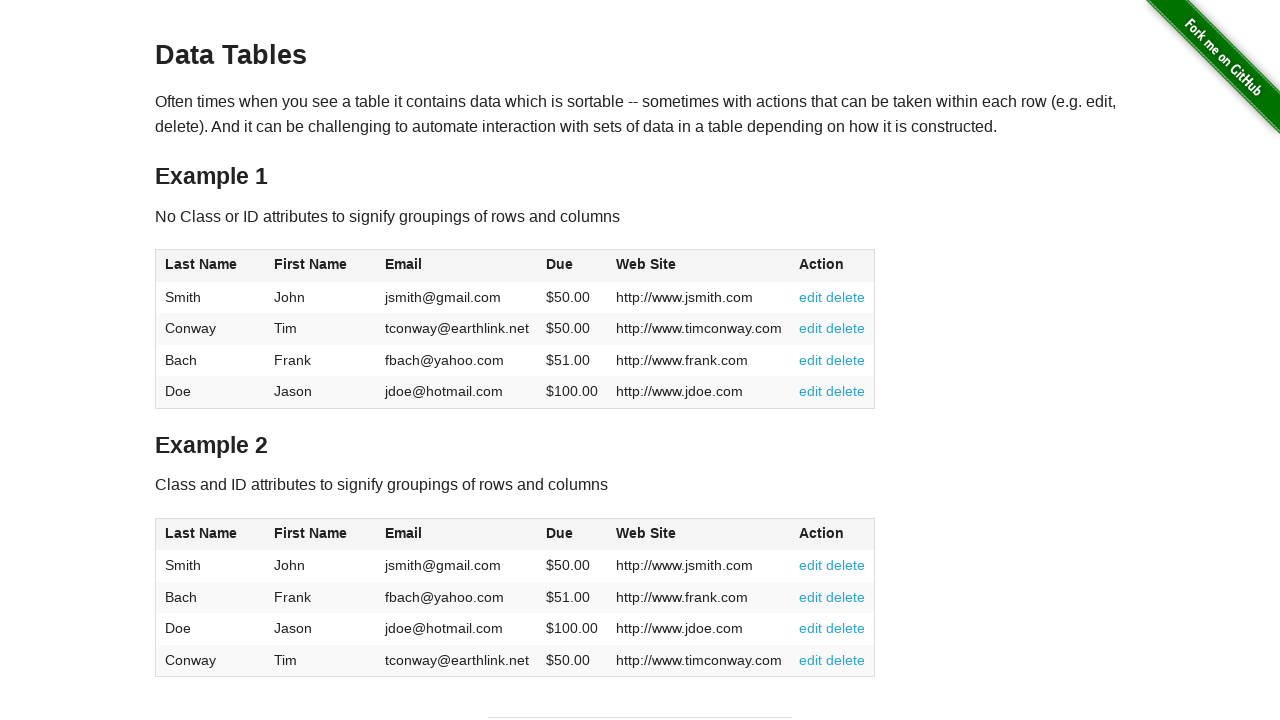